Navigates to a file download page and clicks on the first download link to trigger a file download.

Starting URL: http://the-internet.herokuapp.com/download

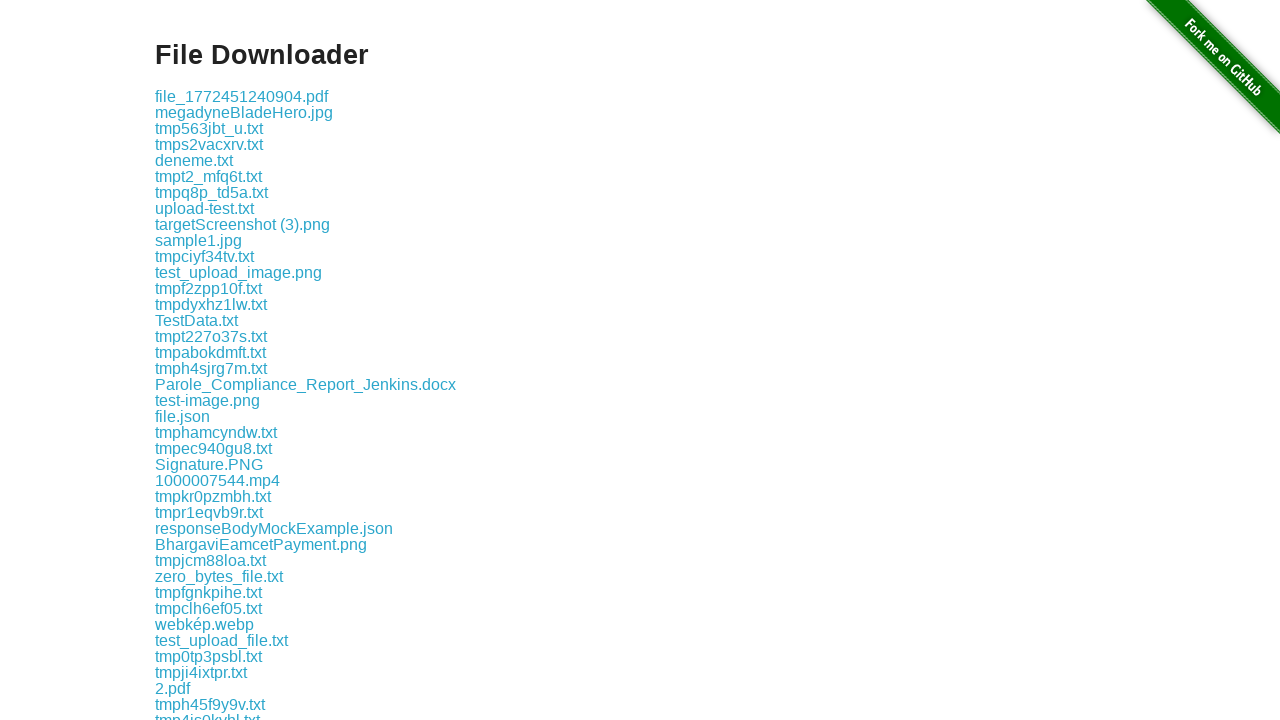

Navigated to file download page
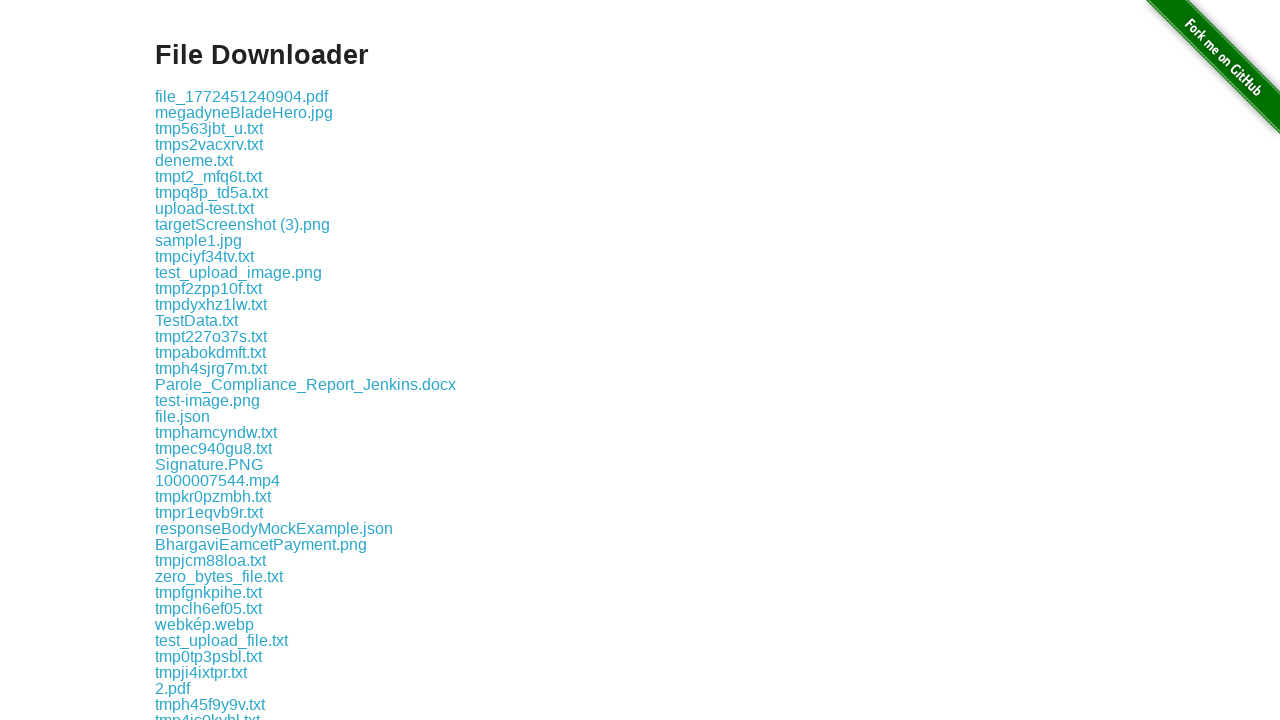

Clicked the first download link at (242, 96) on .example a >> nth=0
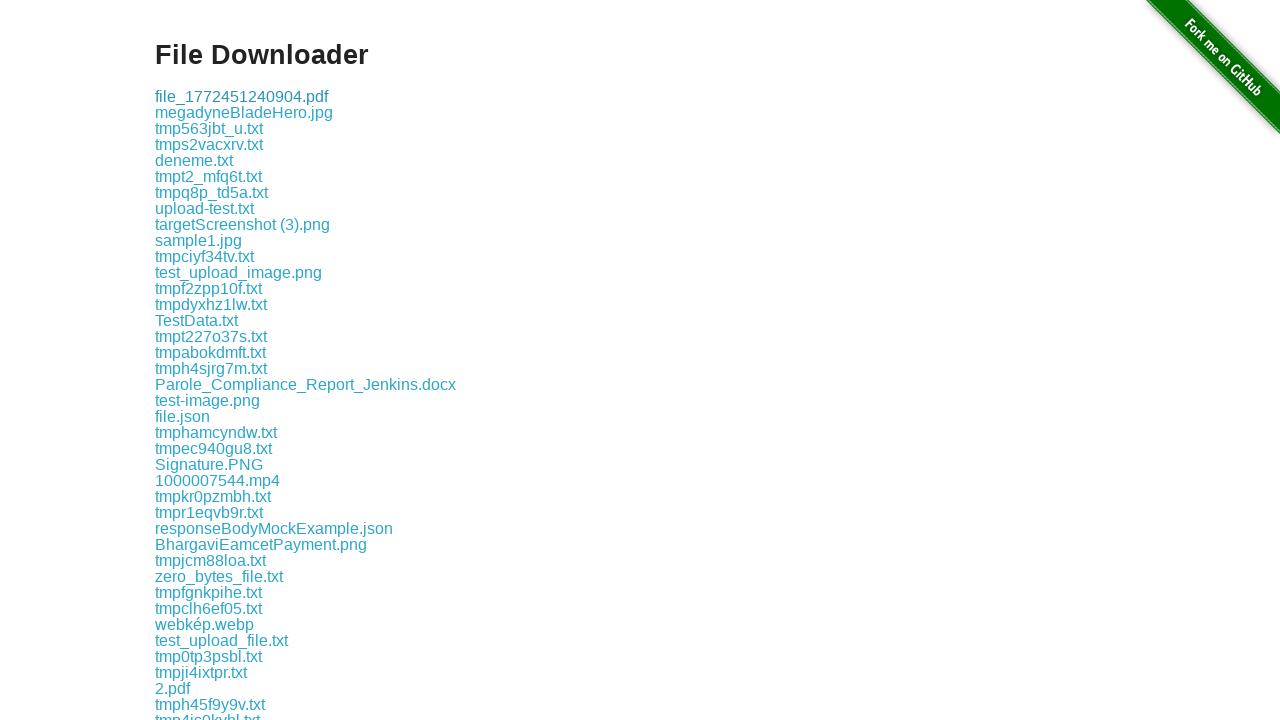

Waited 1 second for download to initiate
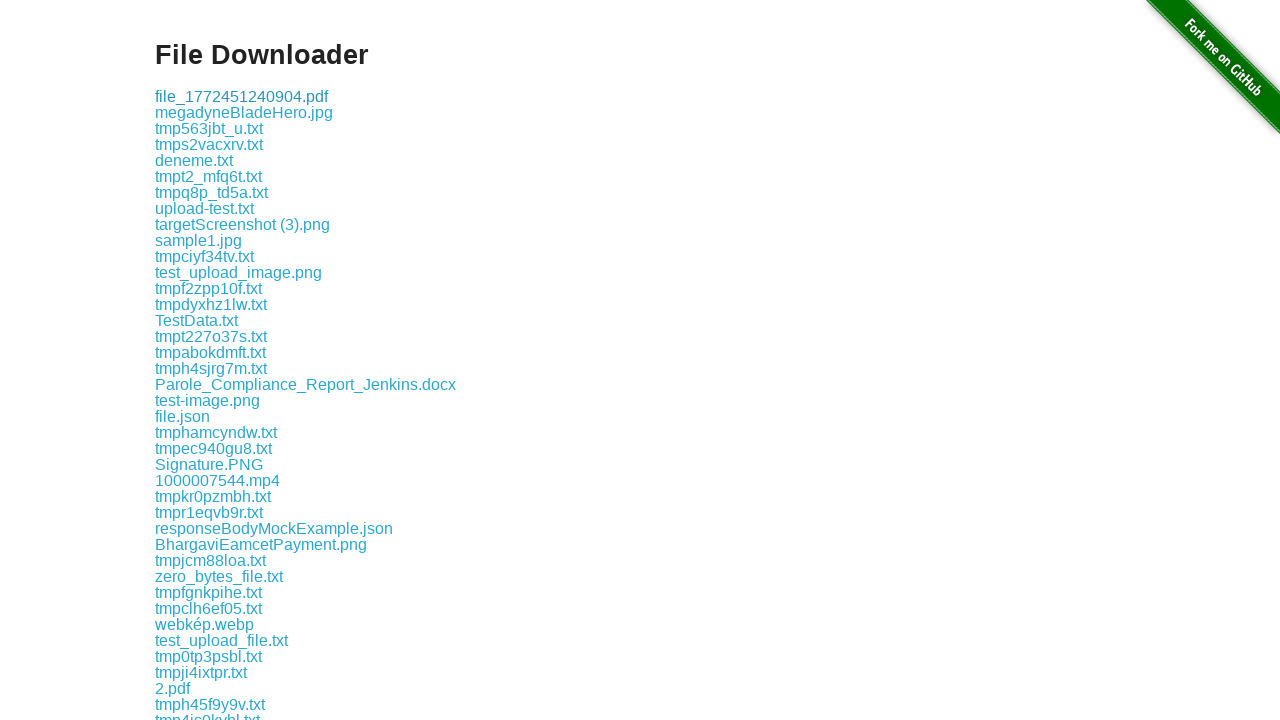

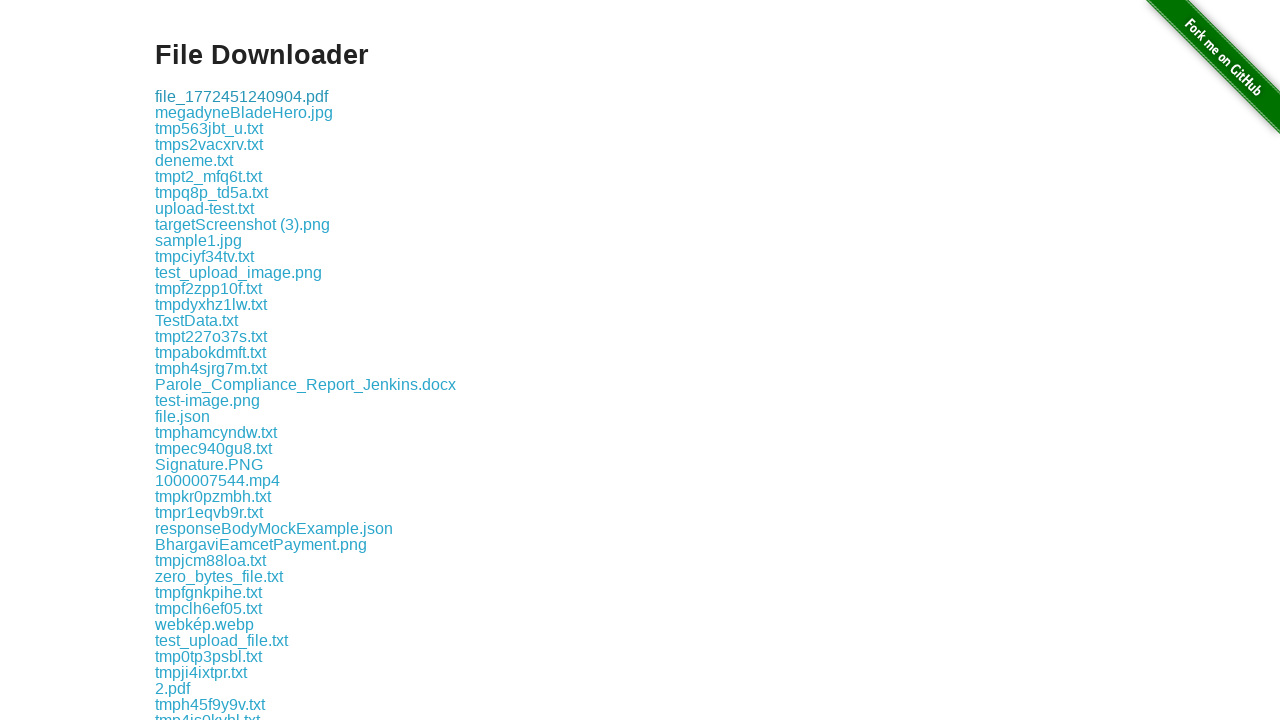